Tests dynamic content by loading a page with static content parameter, capturing text, refreshing the page, and verifying if content remains the same

Starting URL: https://the-internet.herokuapp.com/dynamic_content?with_content=static

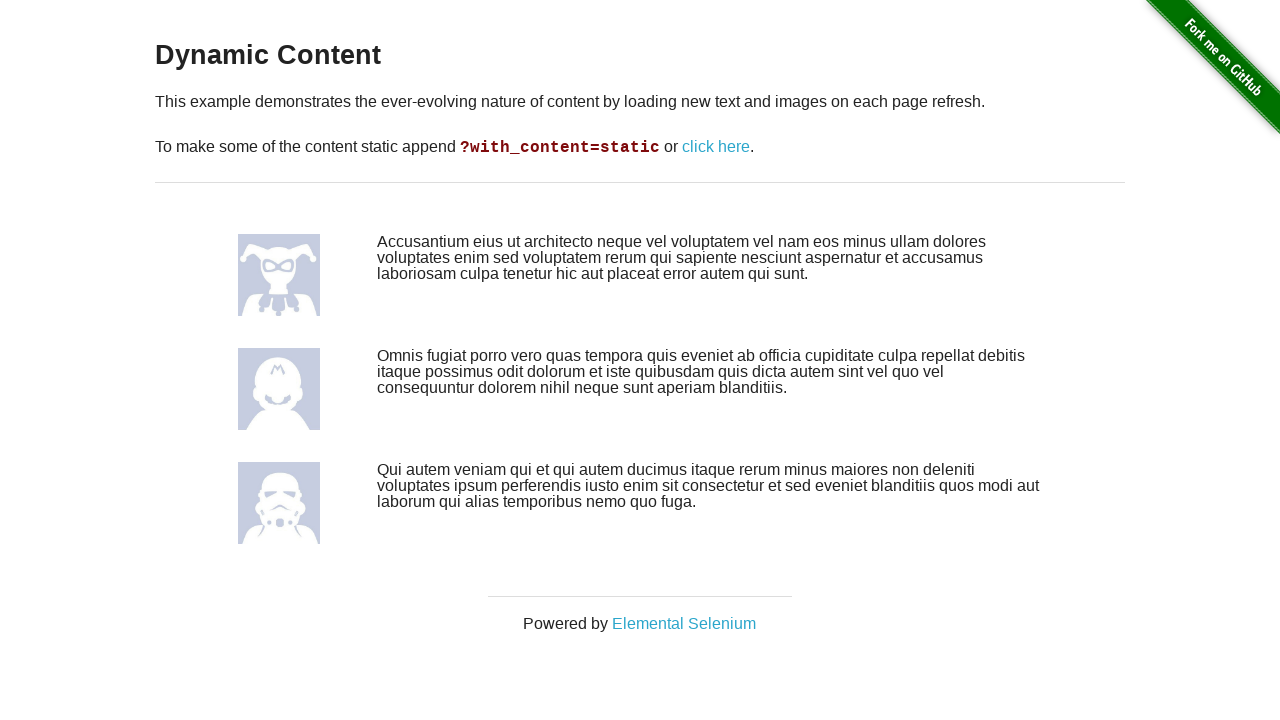

Navigated to dynamic content page with static content parameter
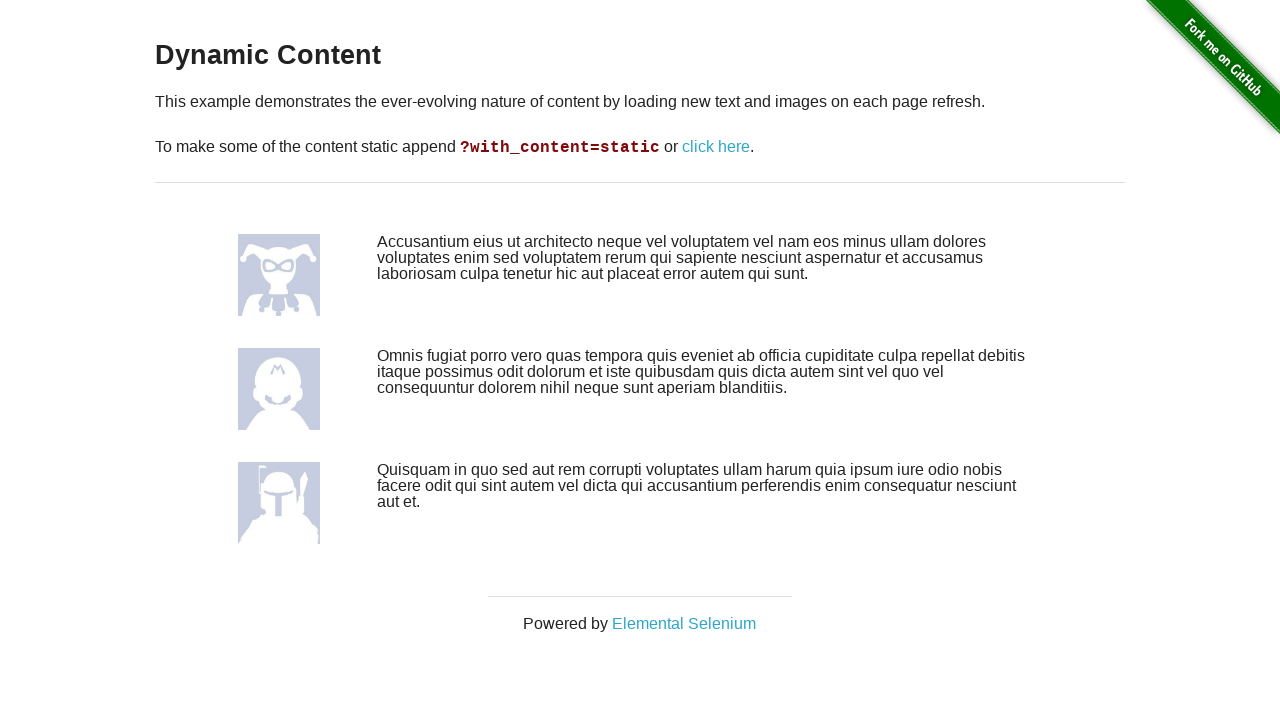

Located all text content elements on initial page load
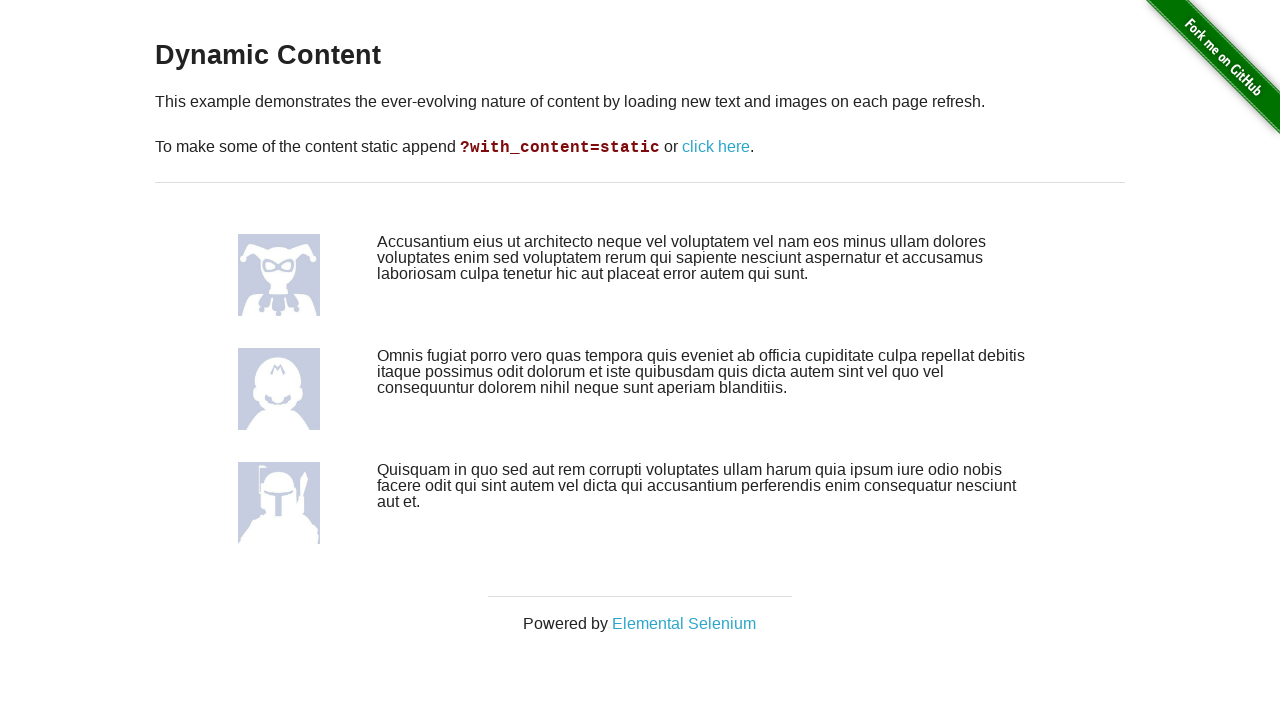

Captured initial text content: 
        
          
            
          
     ...
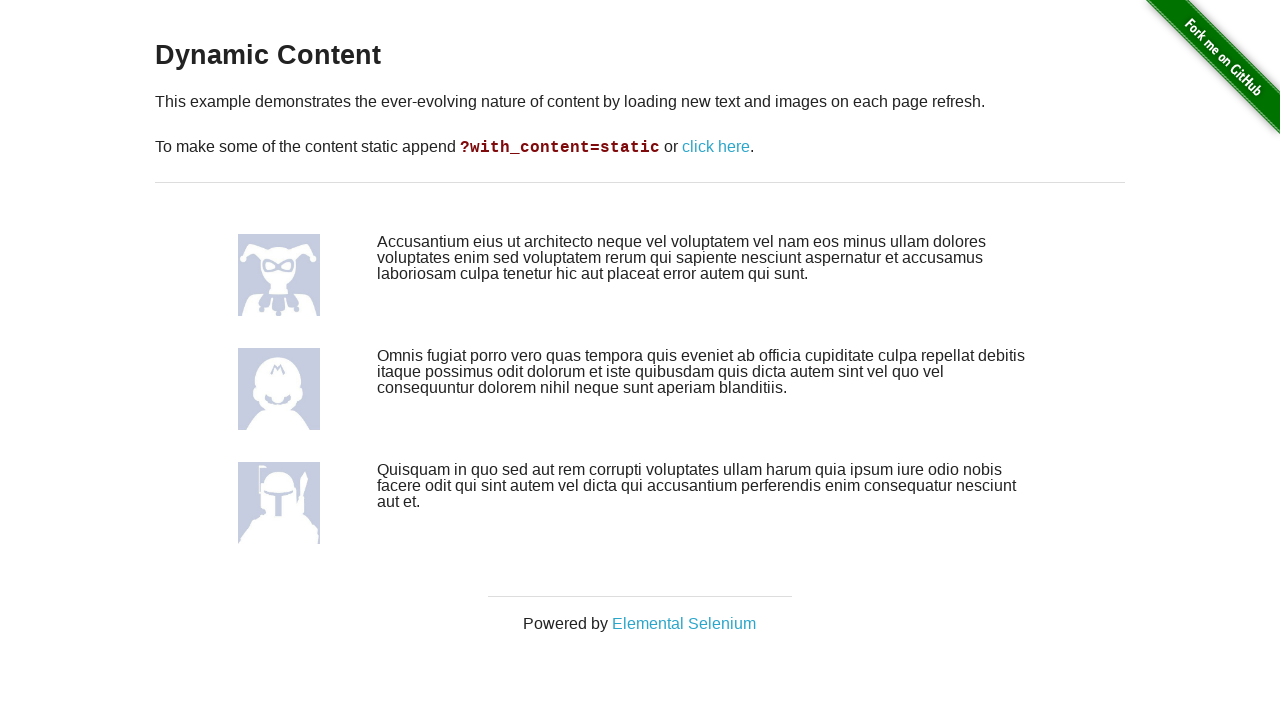

Refreshed the page to check for content changes
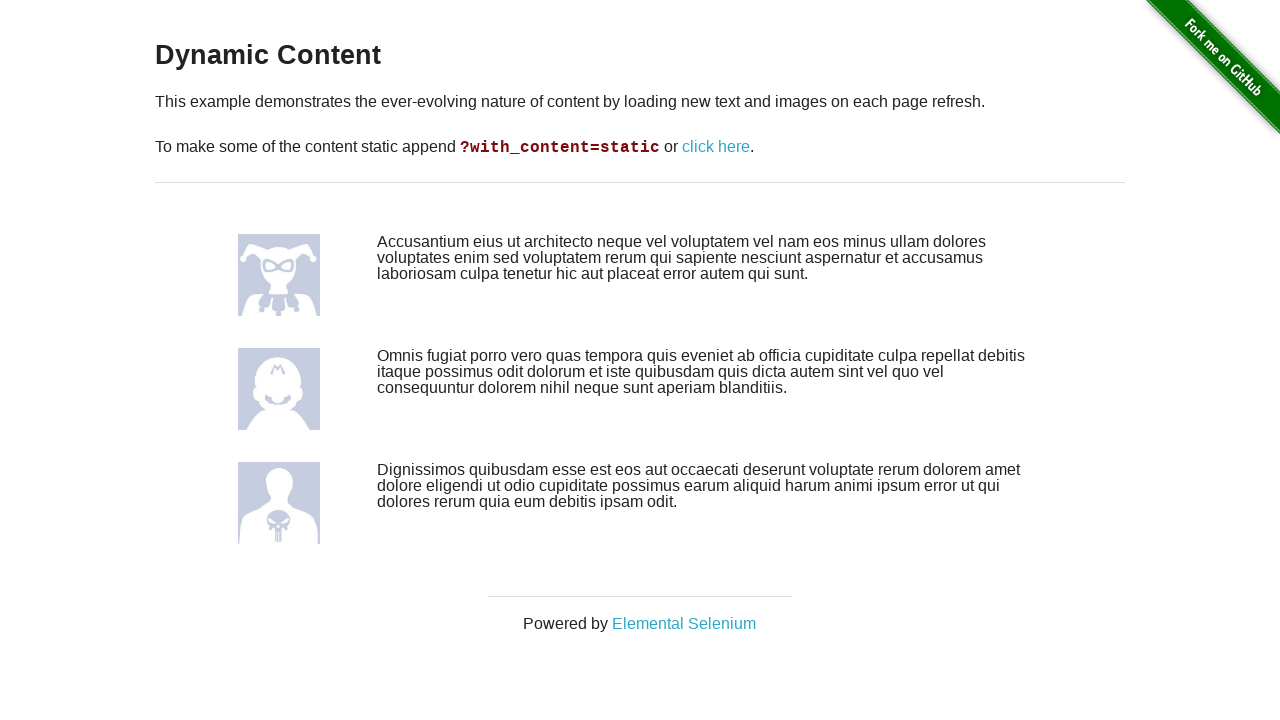

Located all text content elements after page refresh
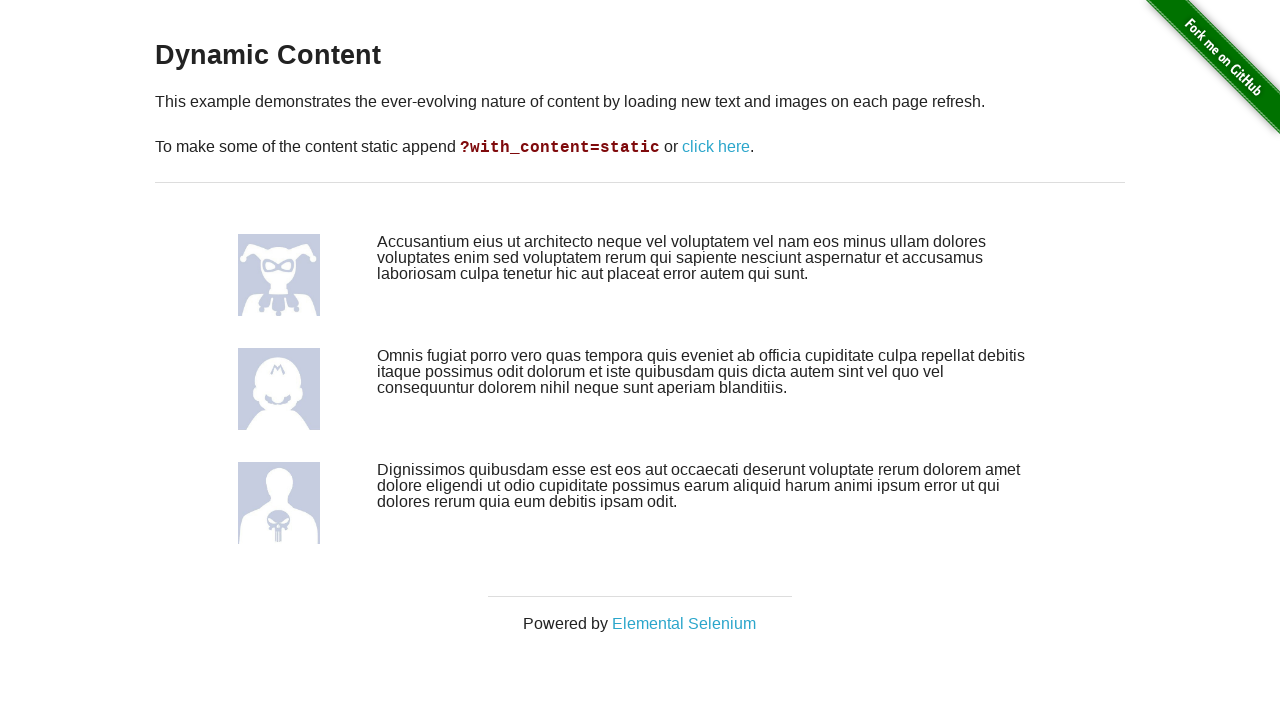

Captured text content after refresh: 
        
          
            
          
     ...
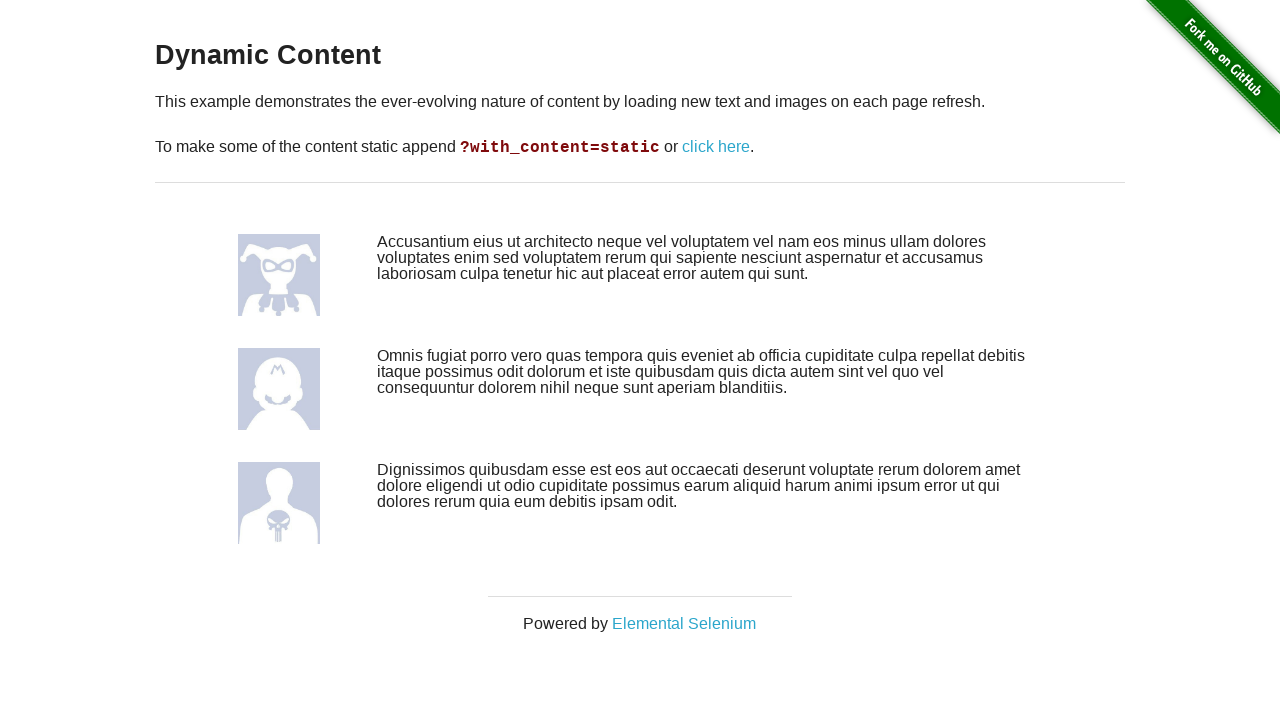

Test failed: Content changed after page refresh
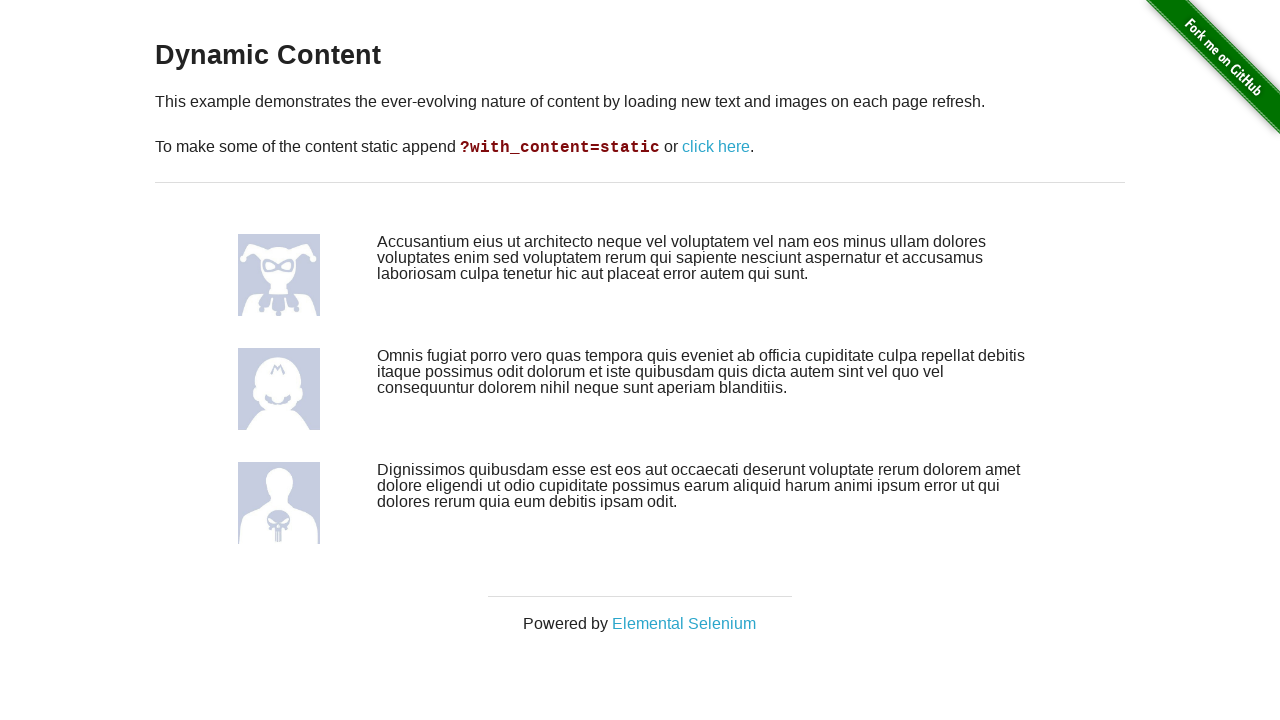

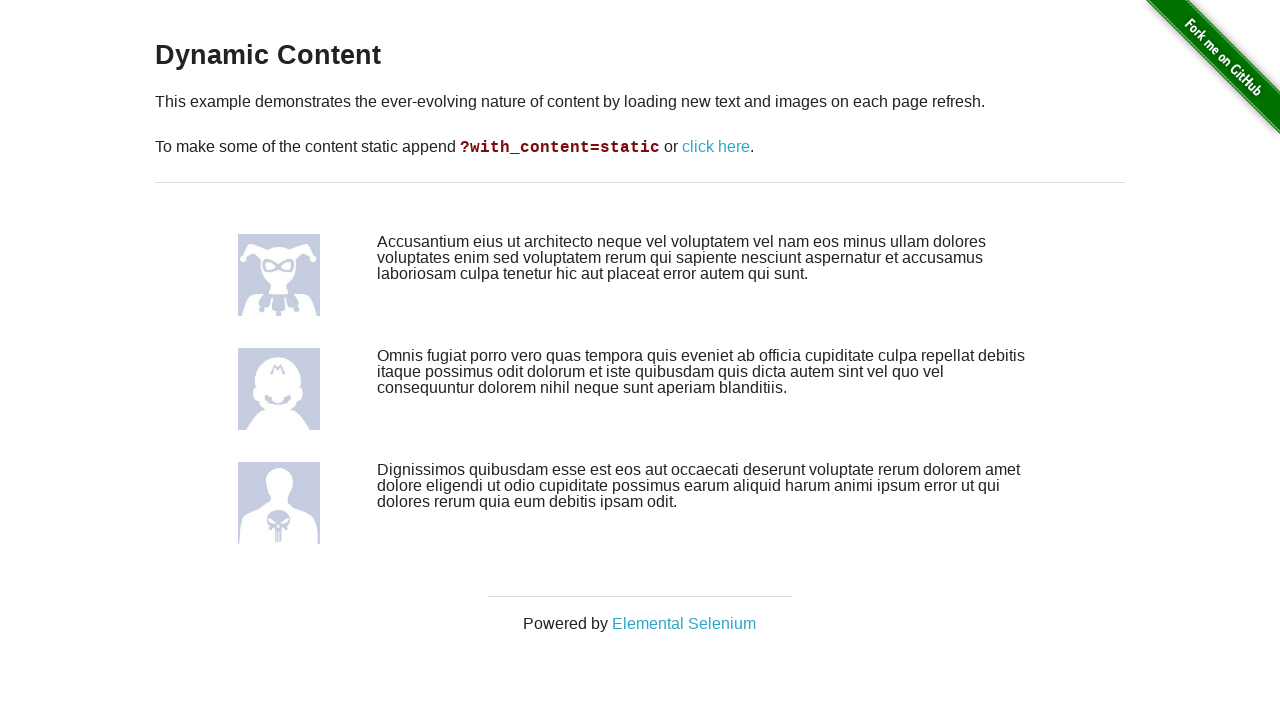